Tests that edits are saved when the input field loses focus (blur event)

Starting URL: https://demo.playwright.dev/todomvc

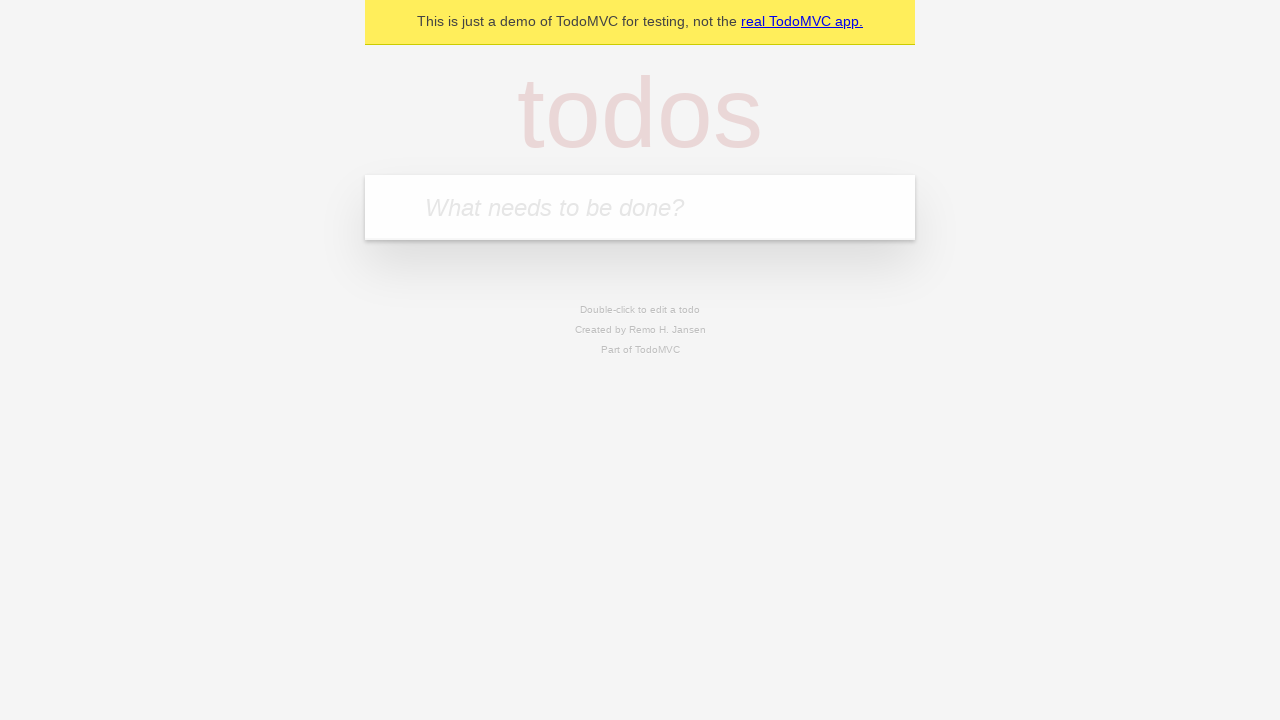

Located the todo input field with placeholder 'What needs to be done?'
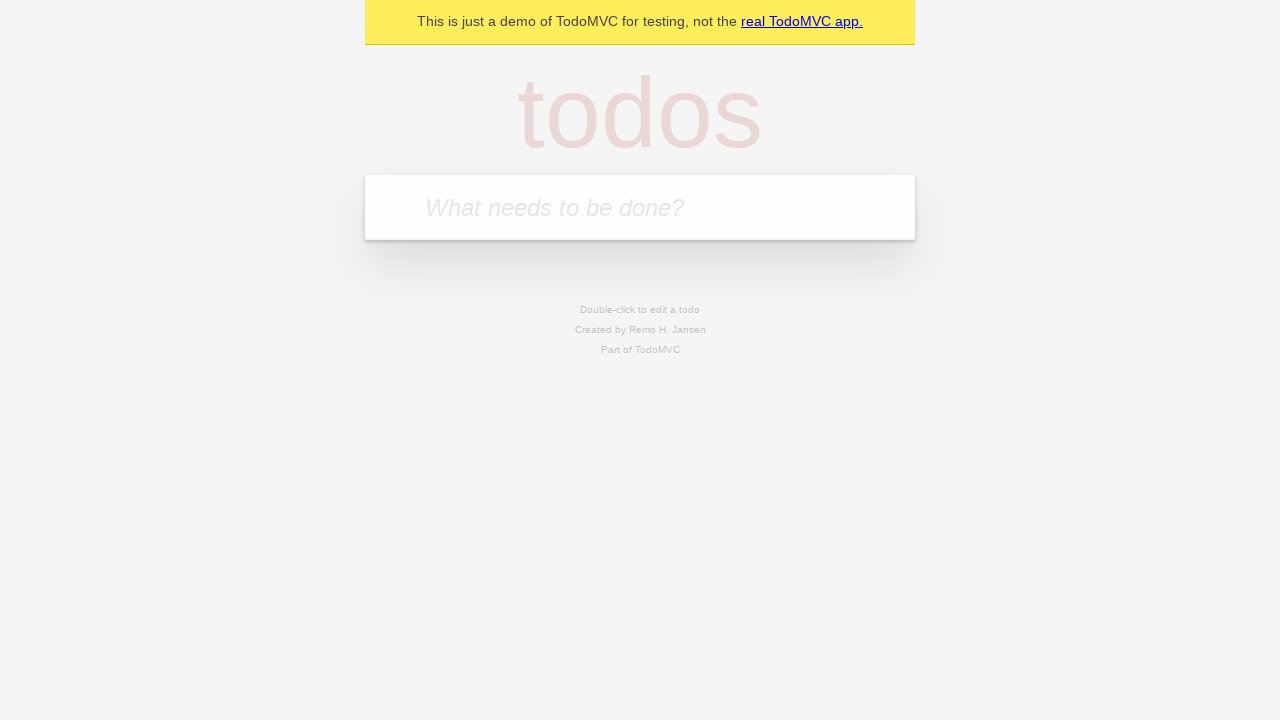

Filled first todo: 'buy some cheese' on internal:attr=[placeholder="What needs to be done?"i]
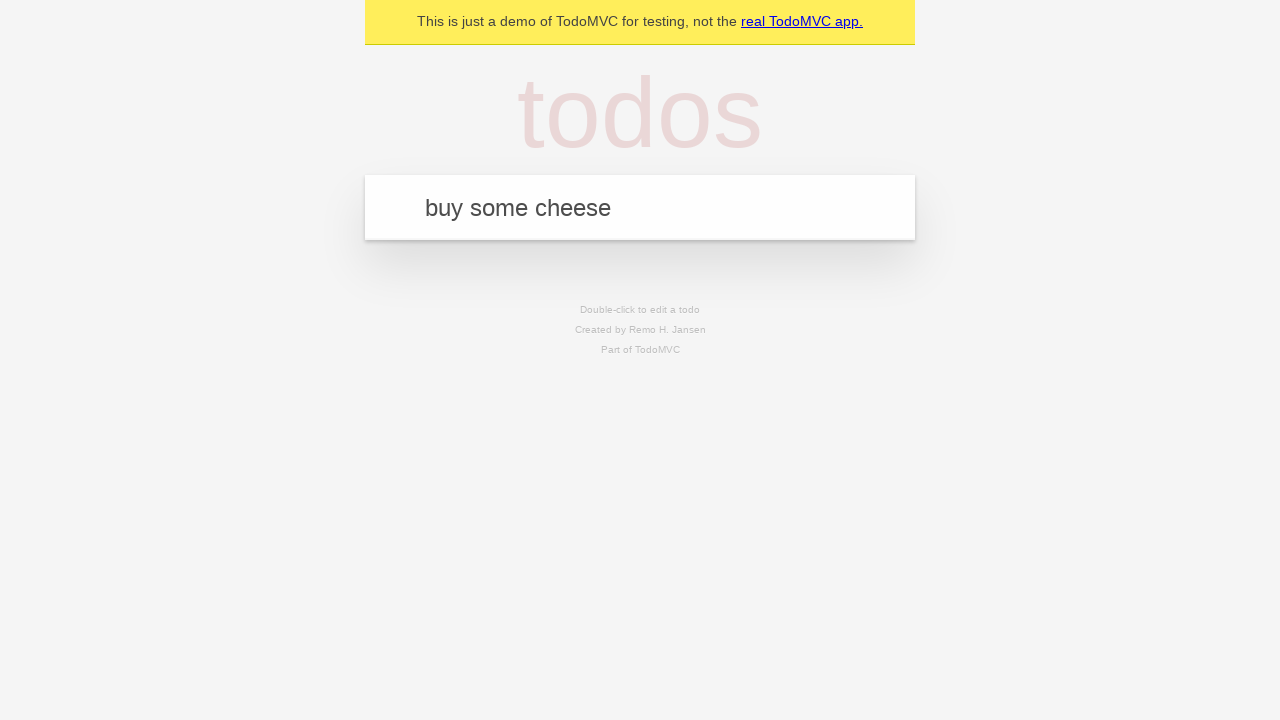

Pressed Enter to create first todo on internal:attr=[placeholder="What needs to be done?"i]
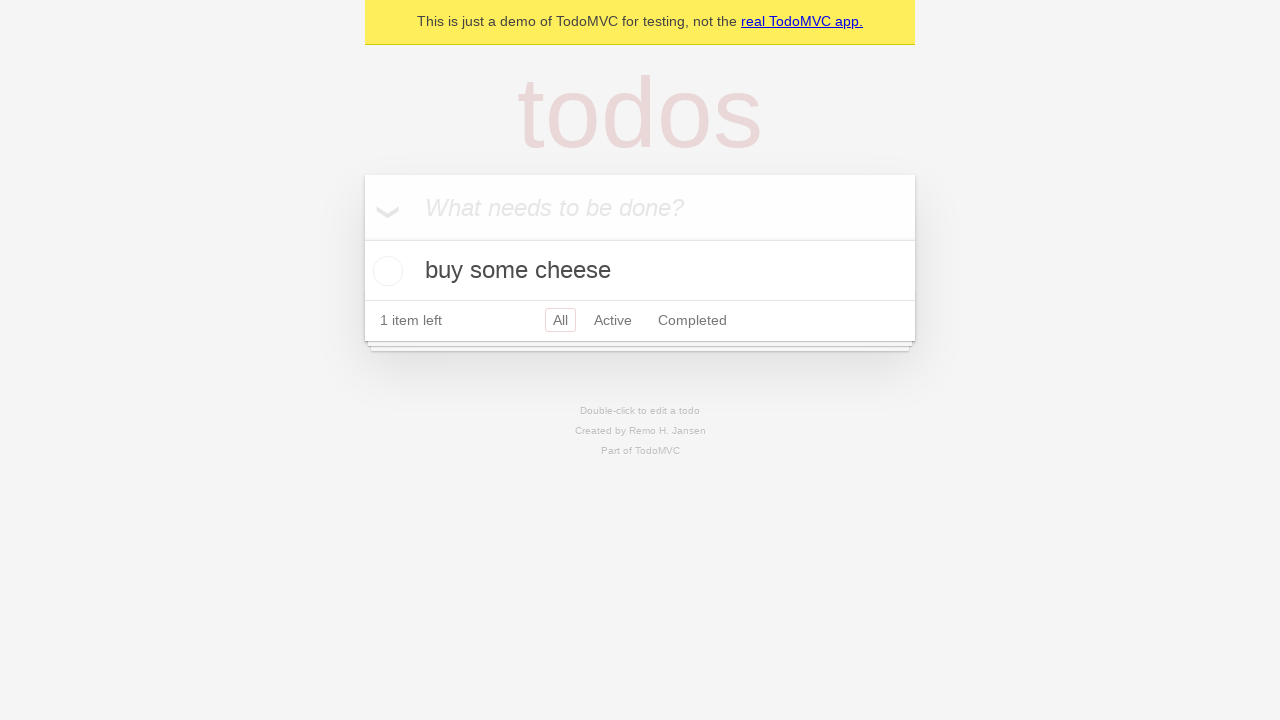

Filled second todo: 'feed the cat' on internal:attr=[placeholder="What needs to be done?"i]
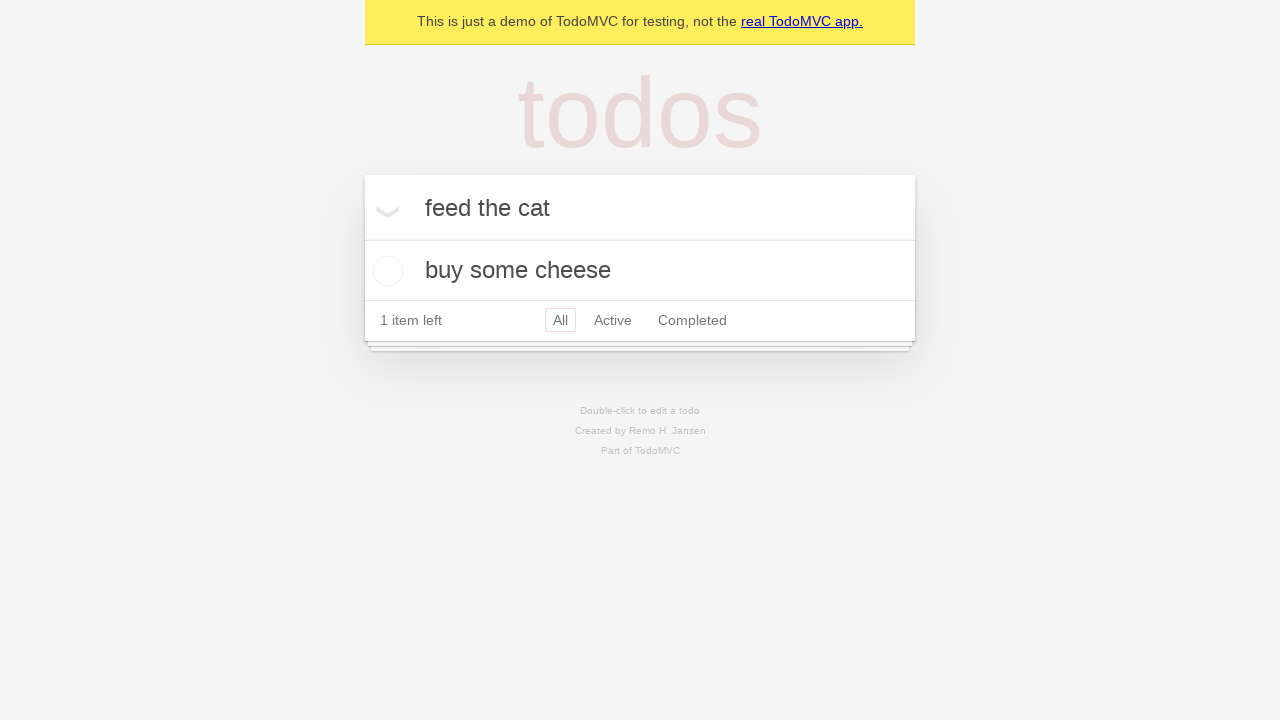

Pressed Enter to create second todo on internal:attr=[placeholder="What needs to be done?"i]
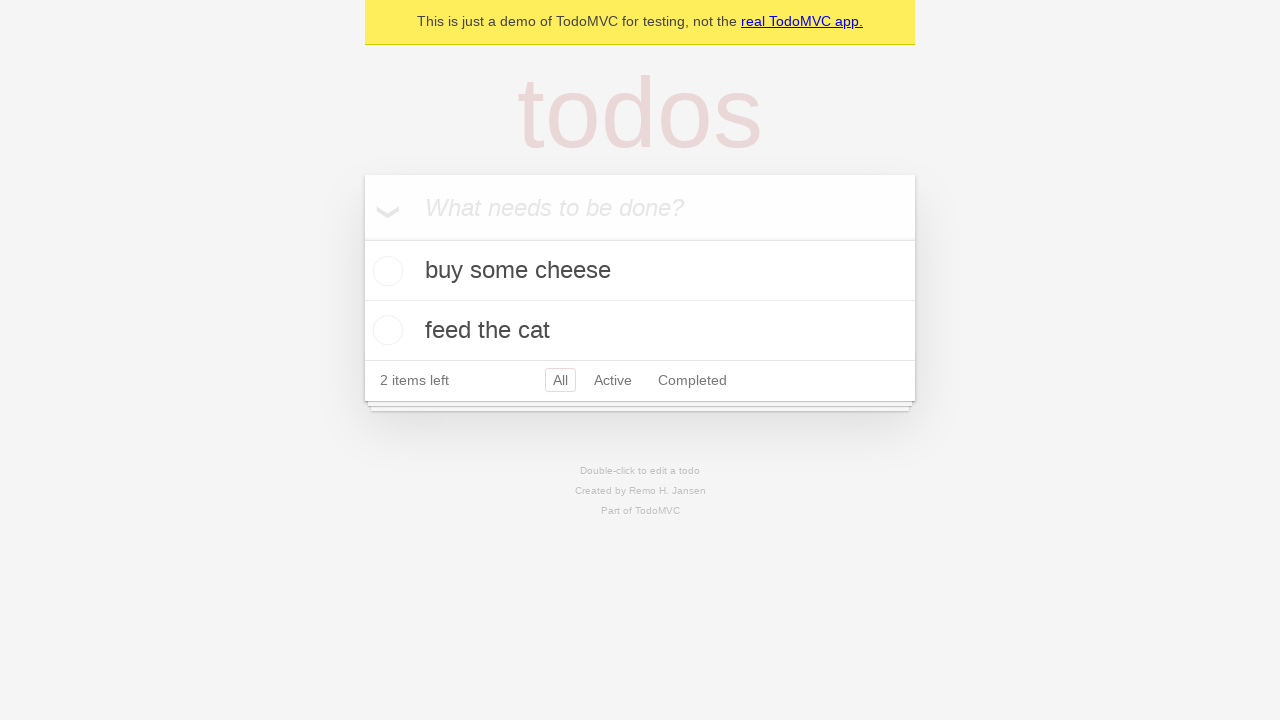

Filled third todo: 'book a doctors appointment' on internal:attr=[placeholder="What needs to be done?"i]
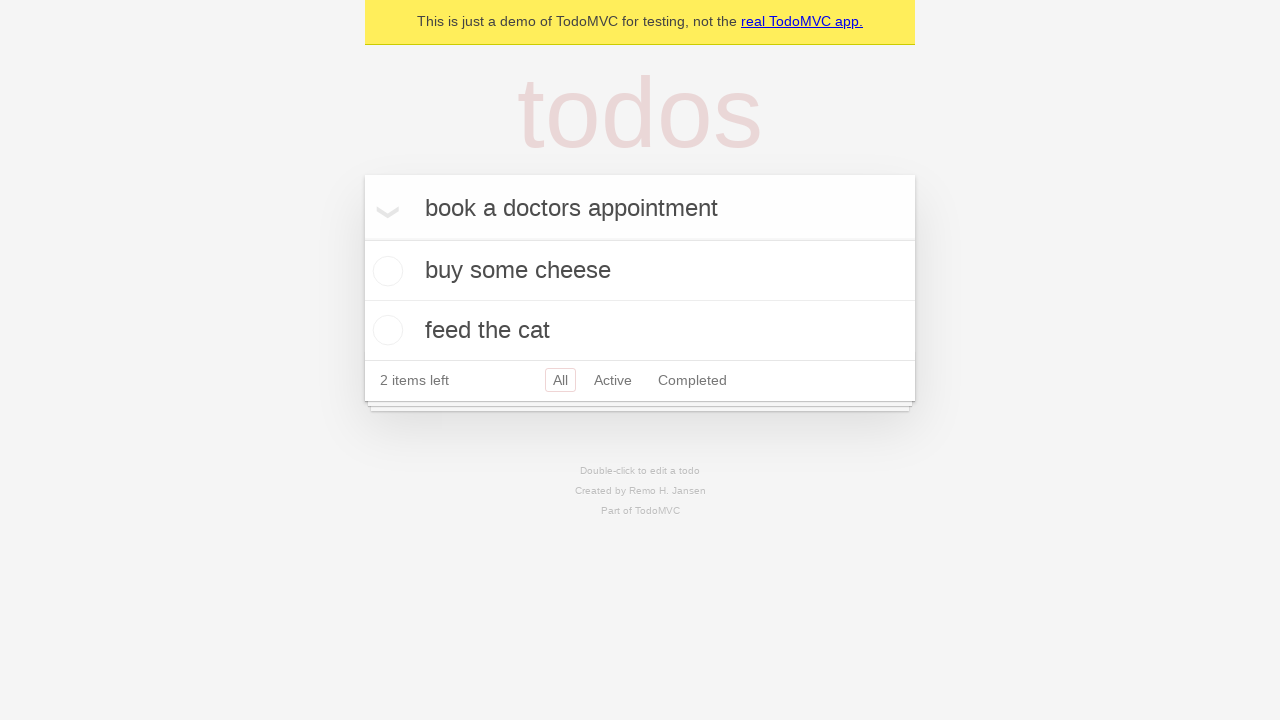

Pressed Enter to create third todo on internal:attr=[placeholder="What needs to be done?"i]
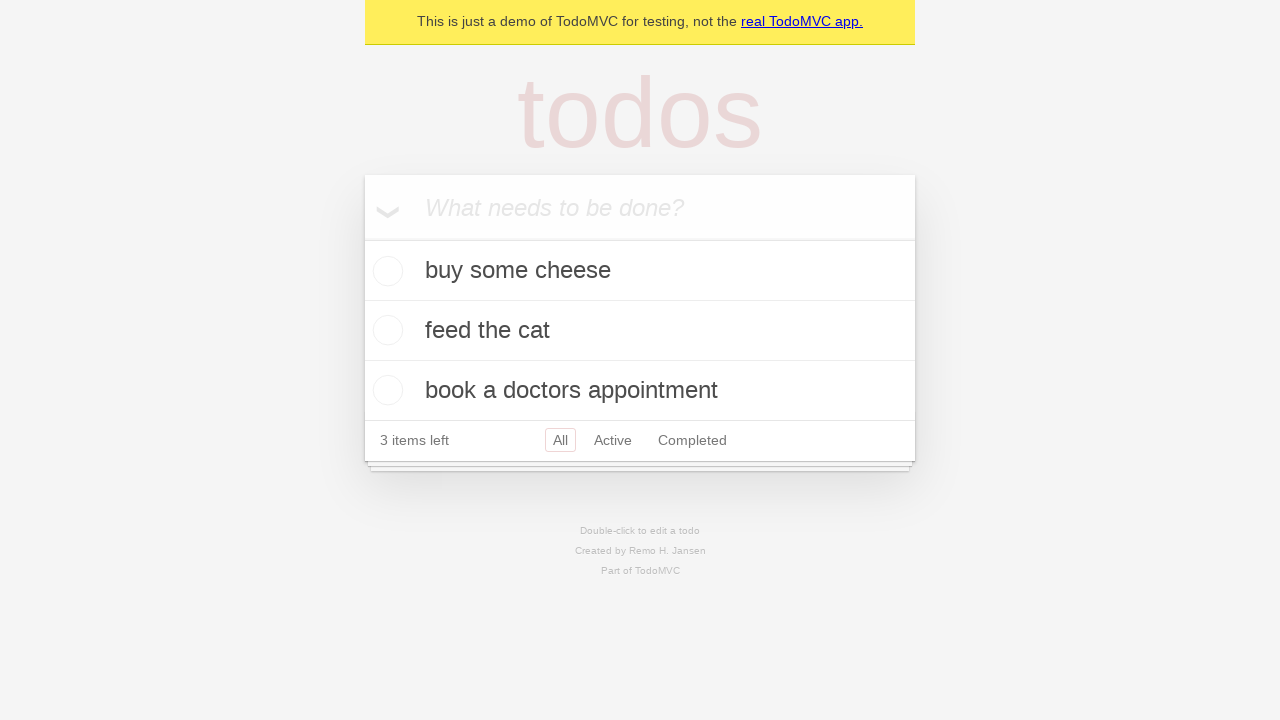

Located all todo items
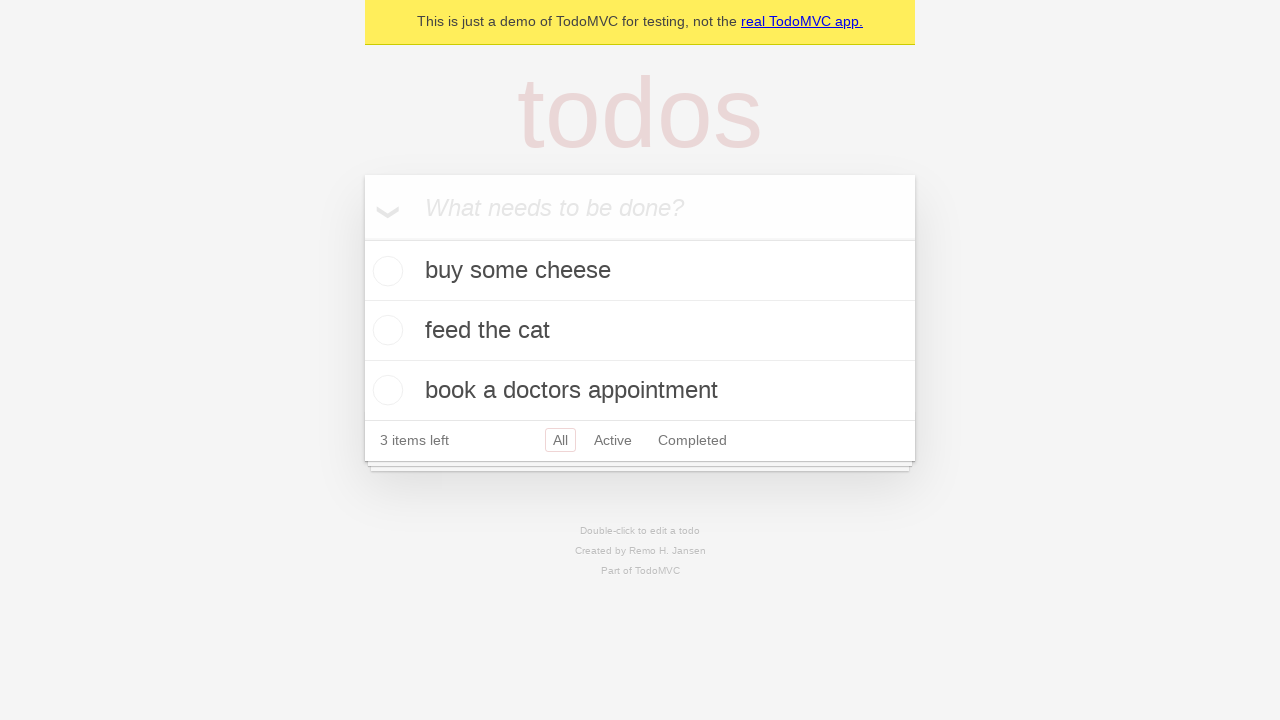

Double-clicked second todo item to enter edit mode at (640, 331) on internal:testid=[data-testid="todo-item"s] >> nth=1
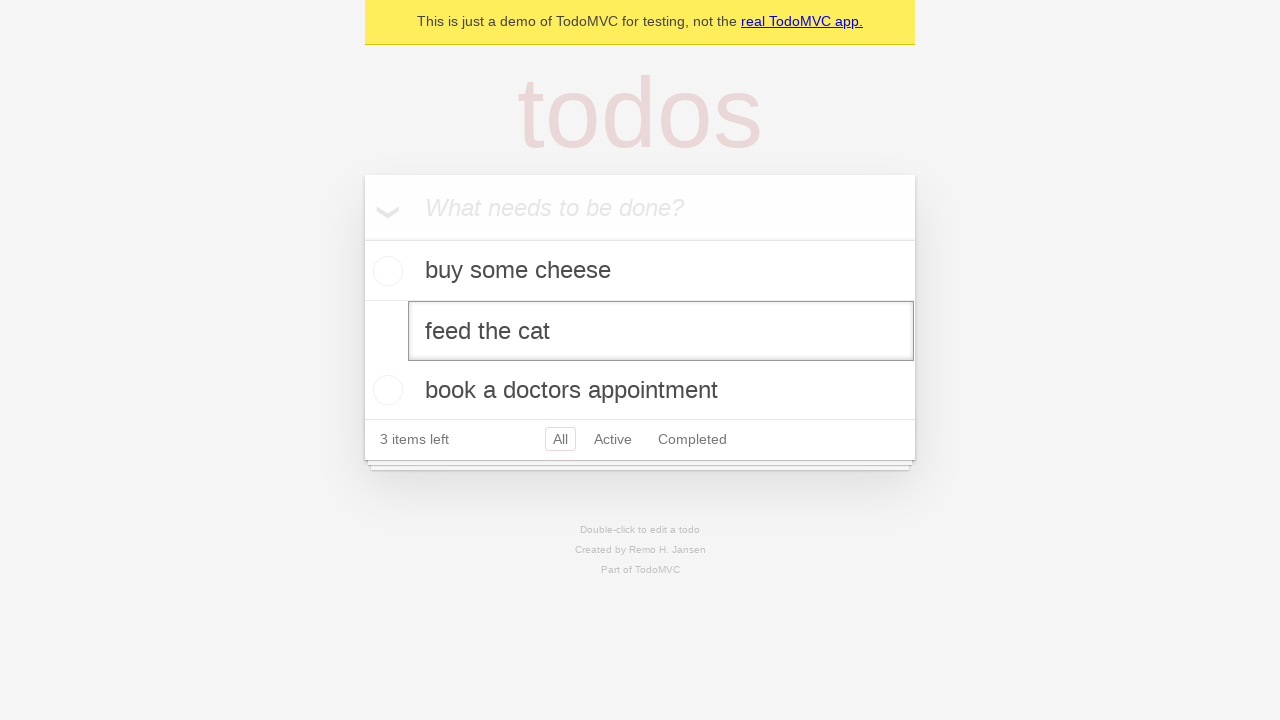

Changed second todo text to 'buy some sausages' on internal:testid=[data-testid="todo-item"s] >> nth=1 >> internal:role=textbox[nam
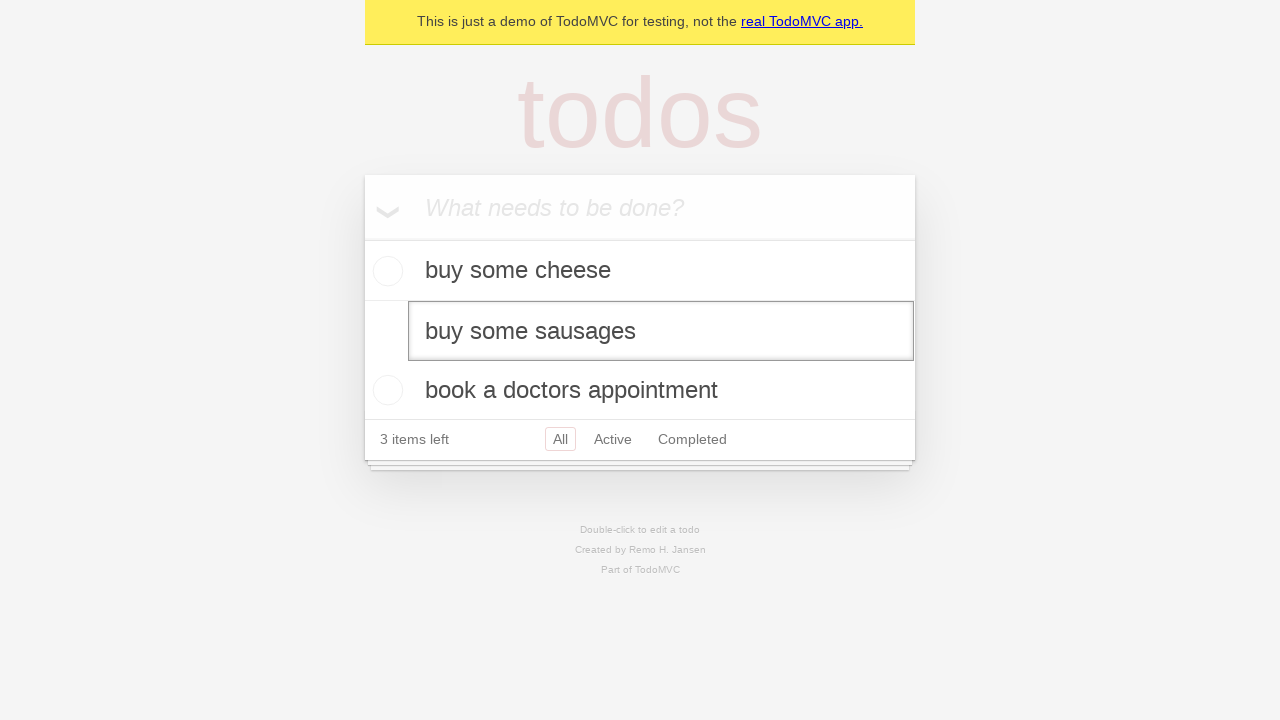

Dispatched blur event to trigger save on second todo
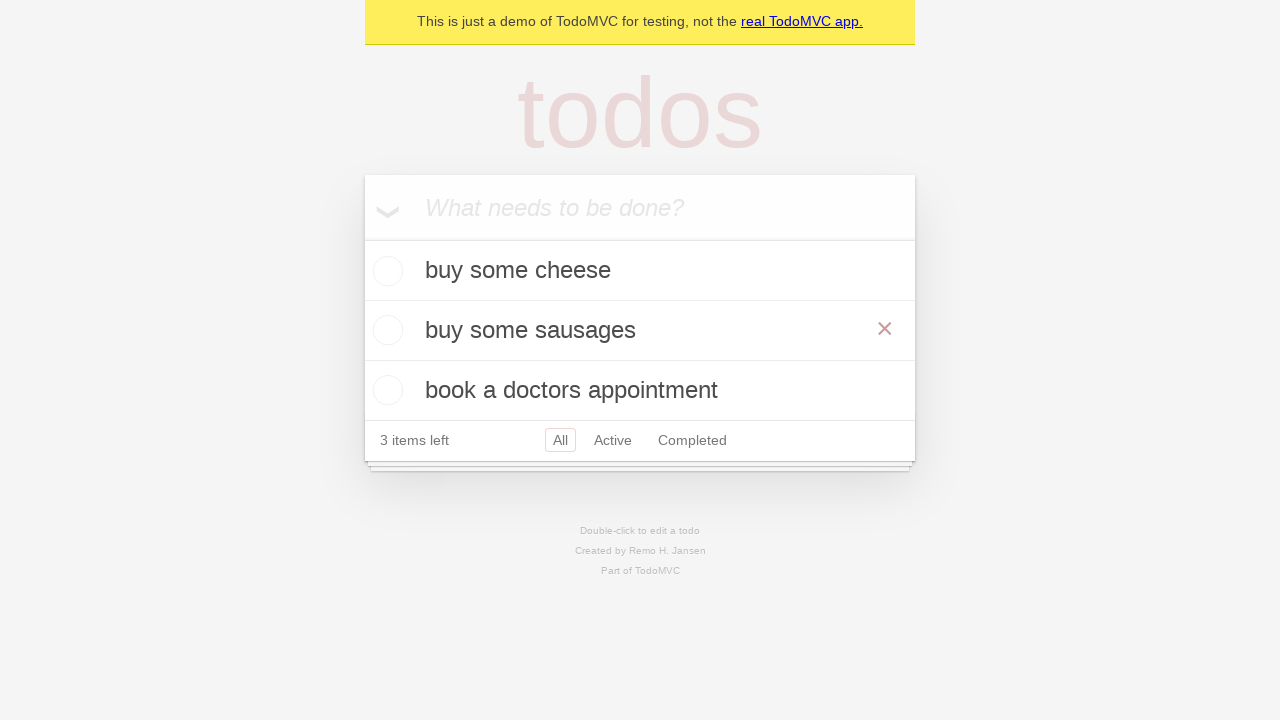

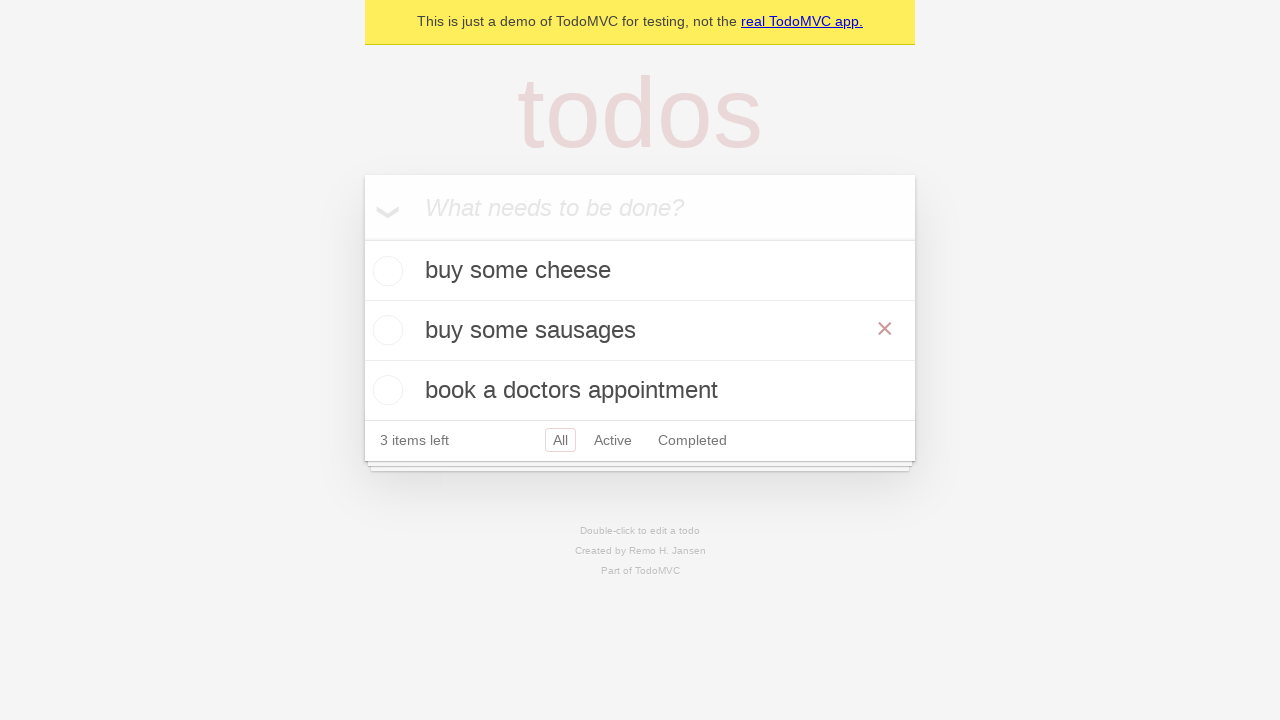